Tests clicking a button to add an element to the DOM, then clicking the newly added element once it exists and becomes visible

Starting URL: http://watir.com/examples/wait.html

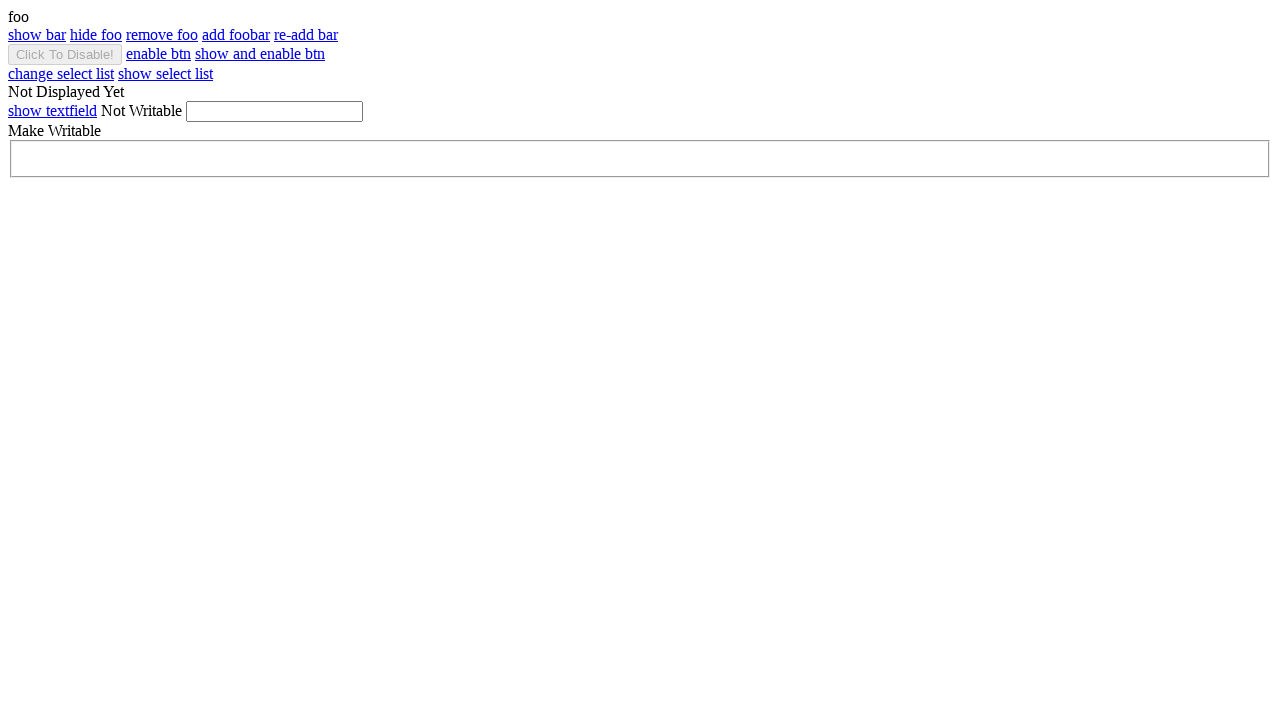

Clicked button to add foobar element to DOM at (236, 34) on #add_foobar
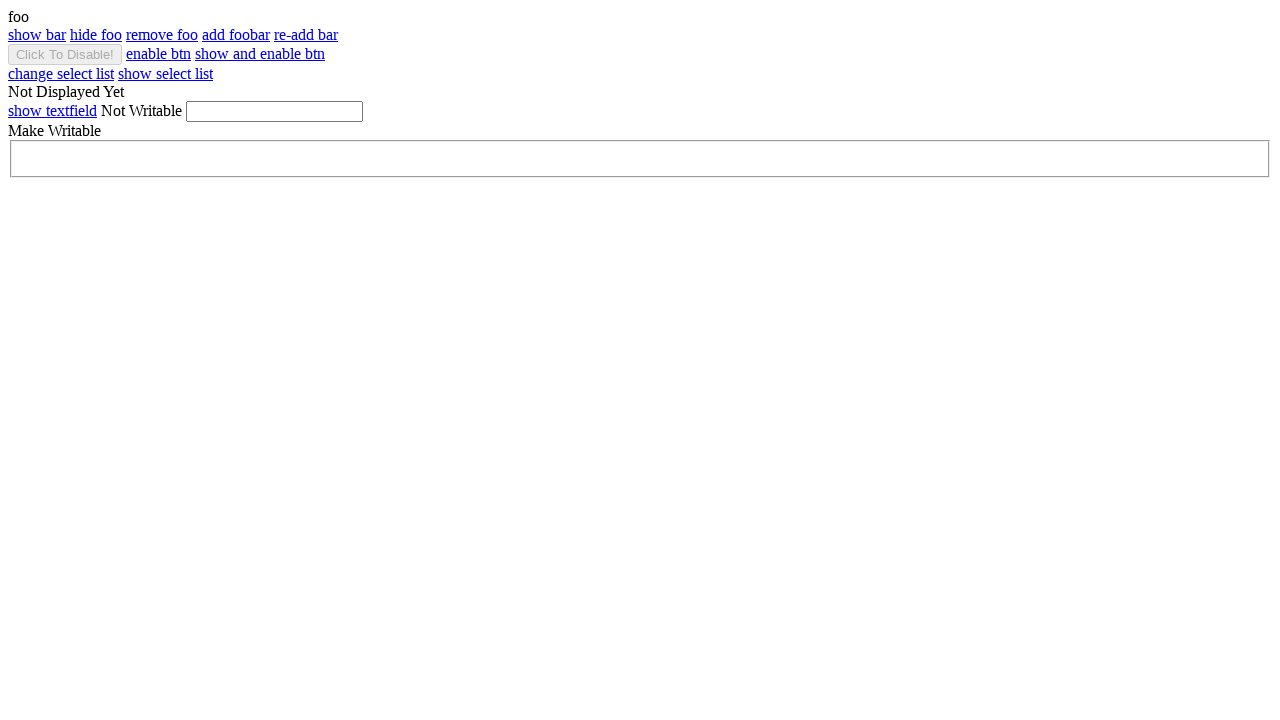

Clicked newly added foobar element once it exists and becomes visible at (640, 35) on #foobar
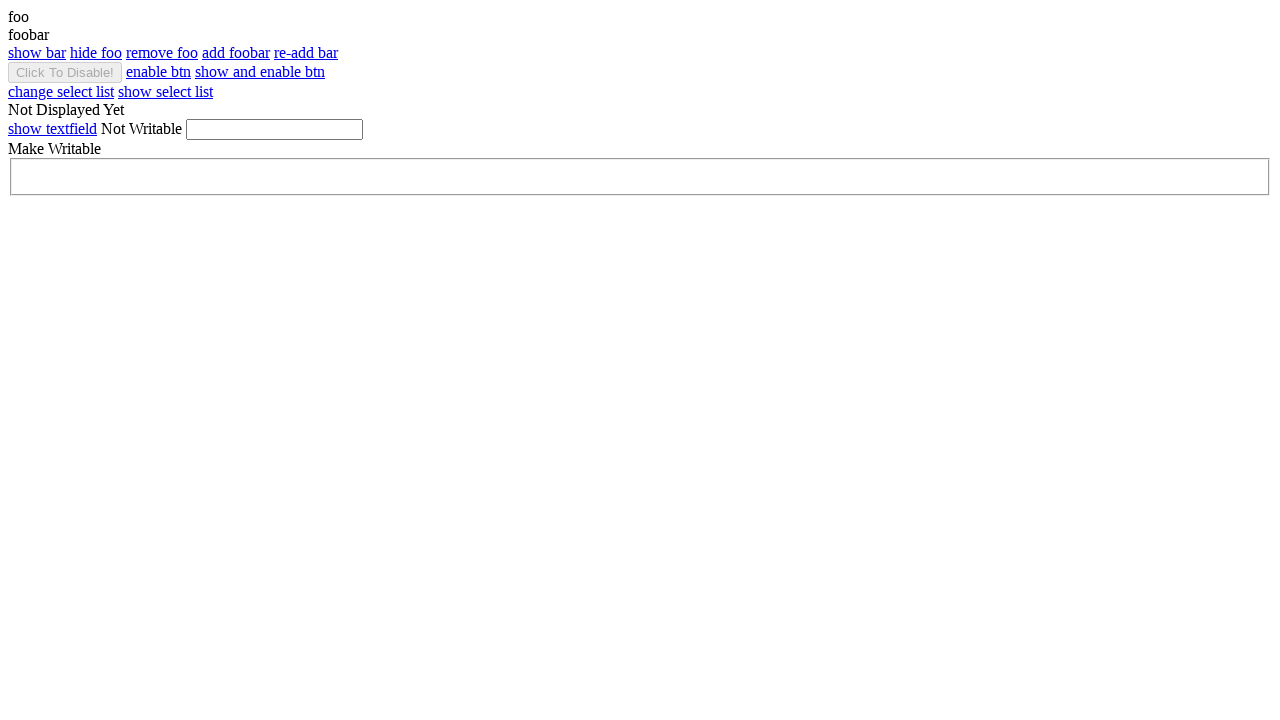

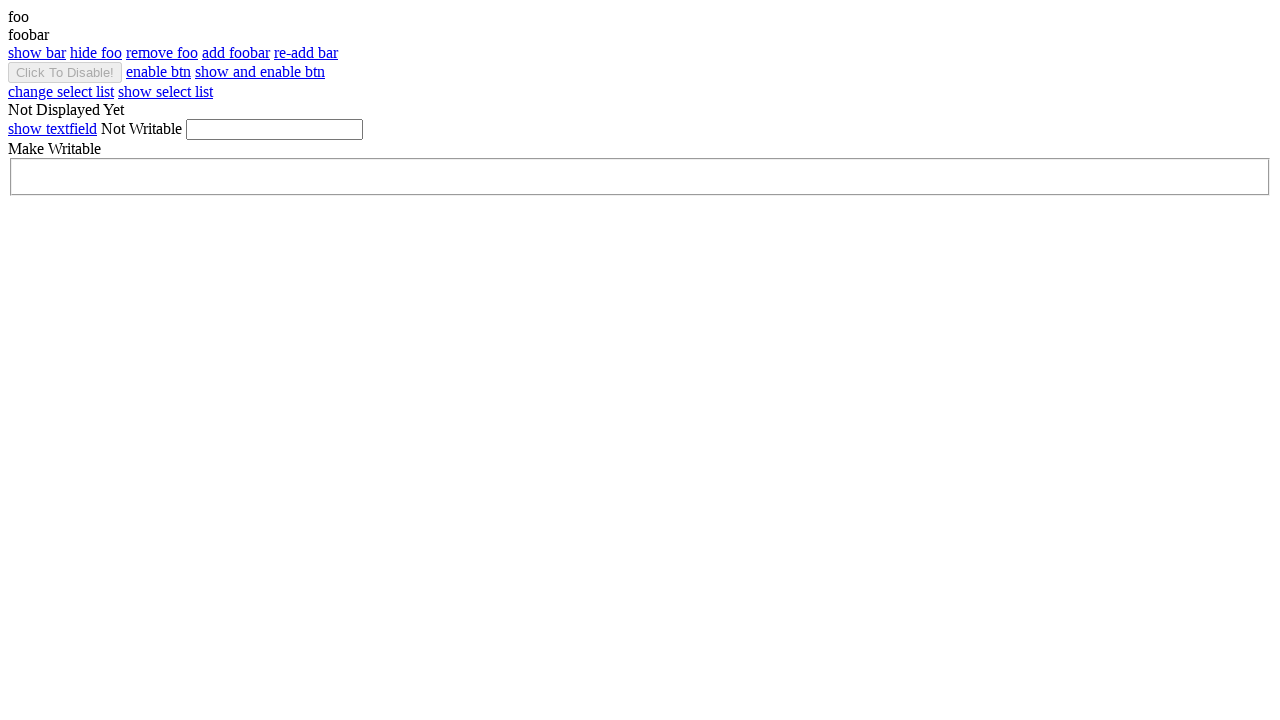